Tests tab switching by clicking a link that opens a new tab and switching to it

Starting URL: https://omayo.blogspot.com

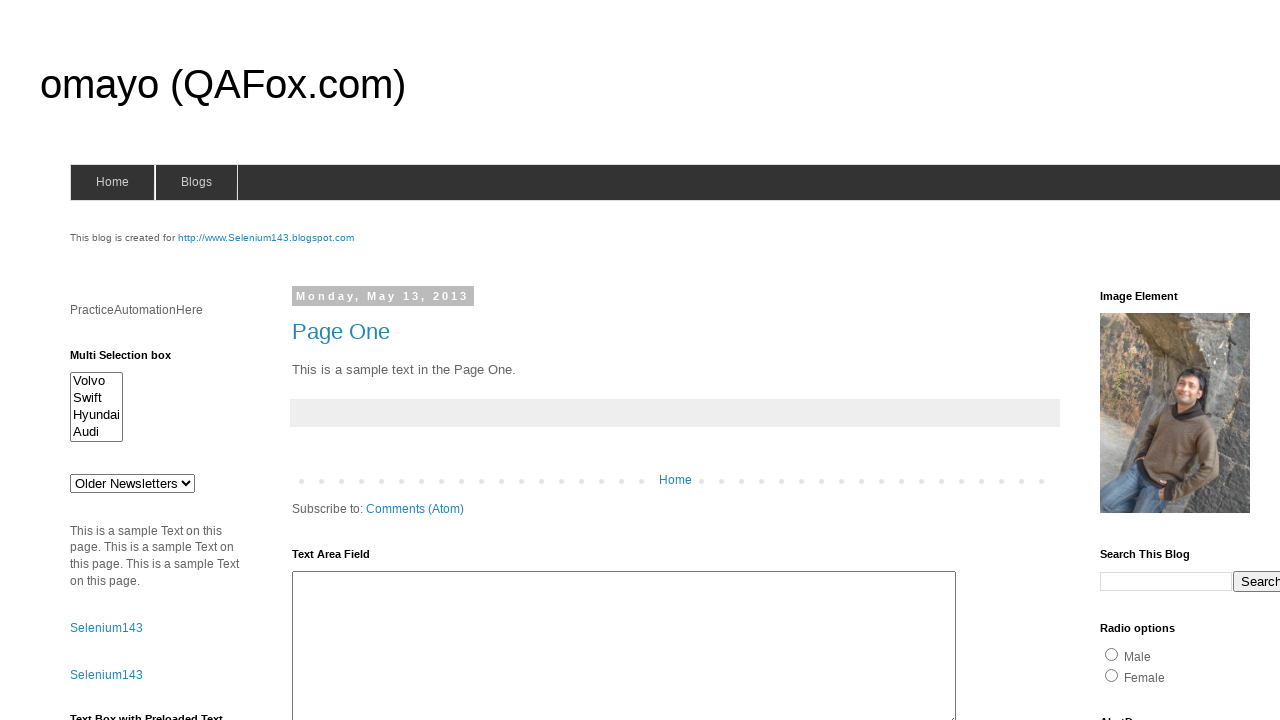

Clicked link with ID 'selenium143' to open new tab at (266, 238) on xpath=//*[@id='selenium143']
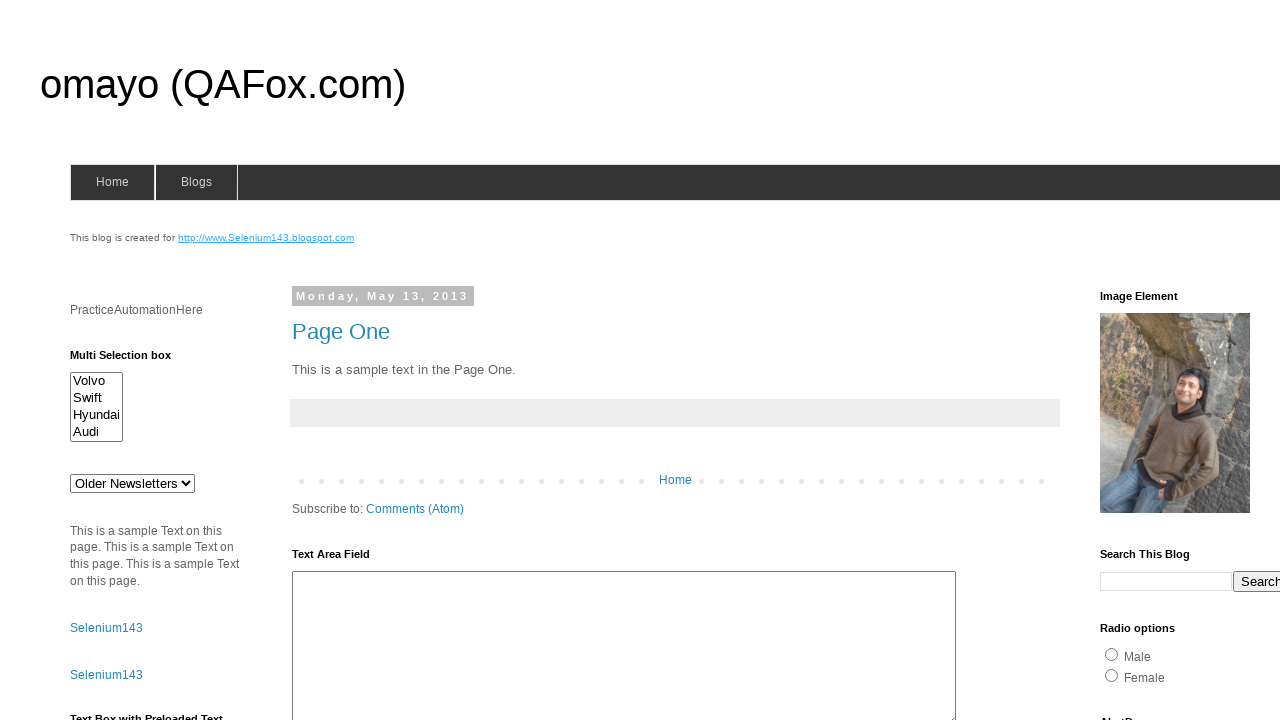

Clicked link again while waiting for new page at (266, 238) on xpath=//*[@id='selenium143']
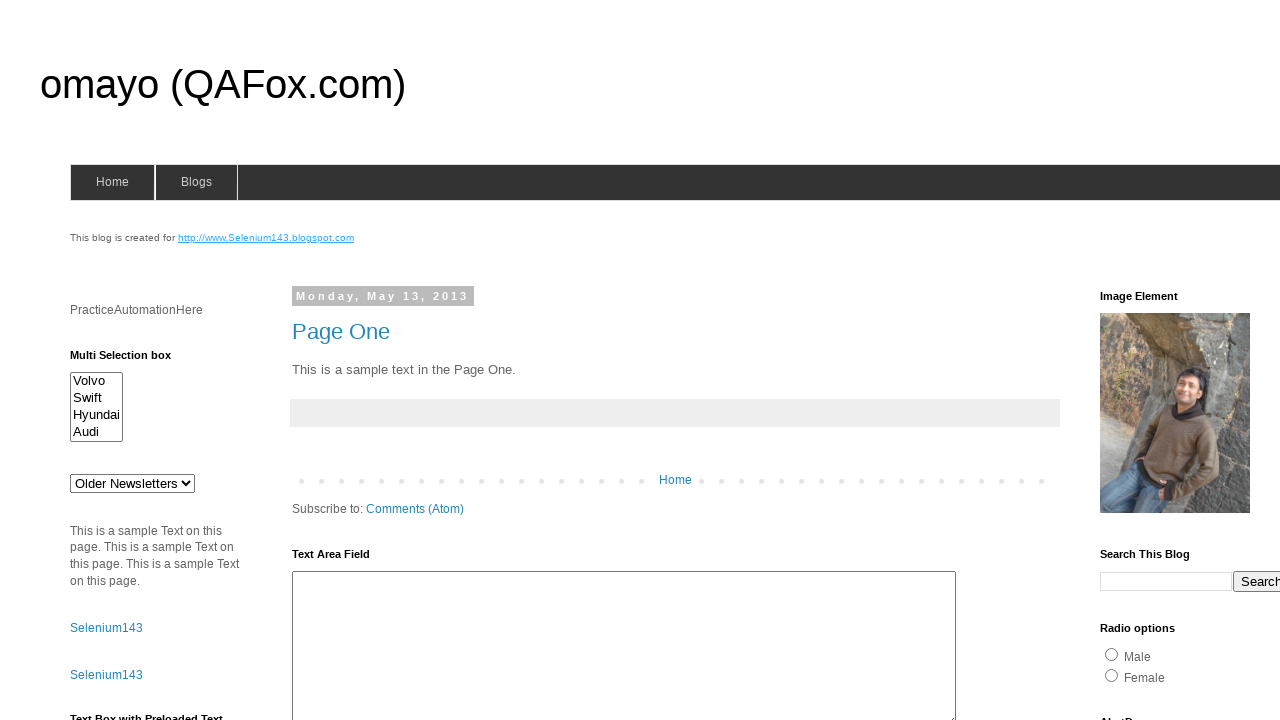

Switched to new tab
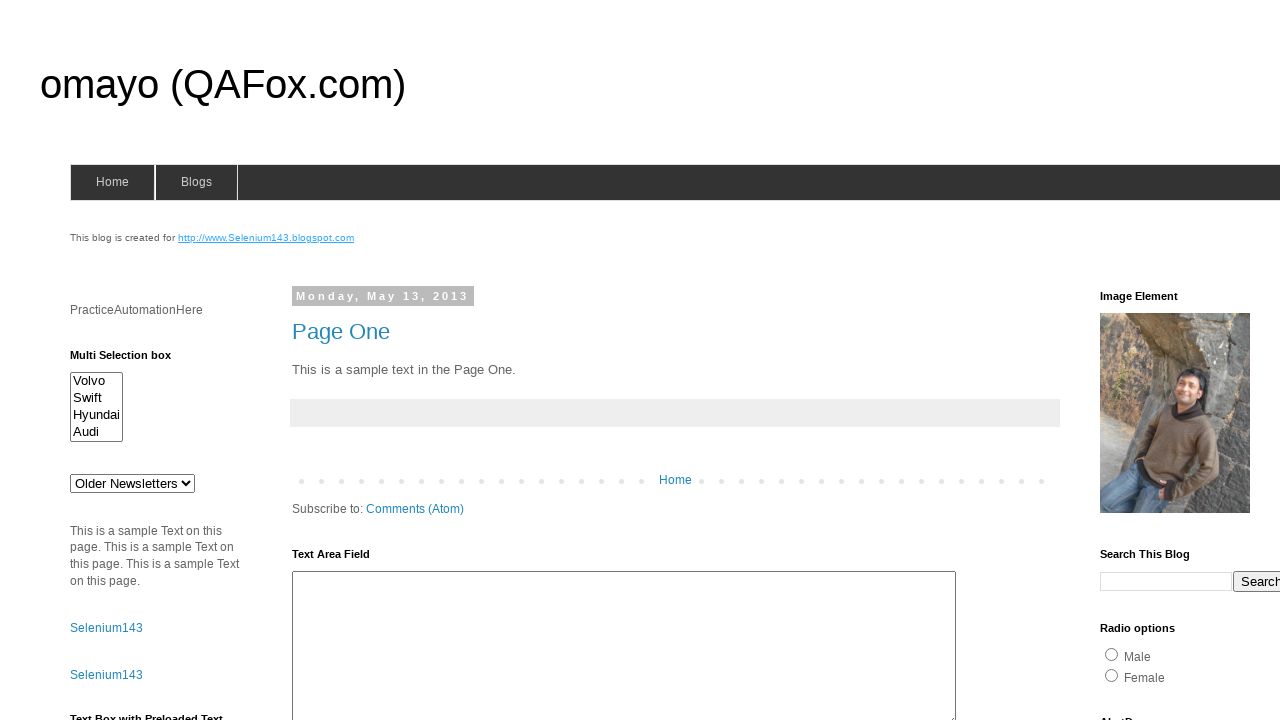

New tab fully loaded
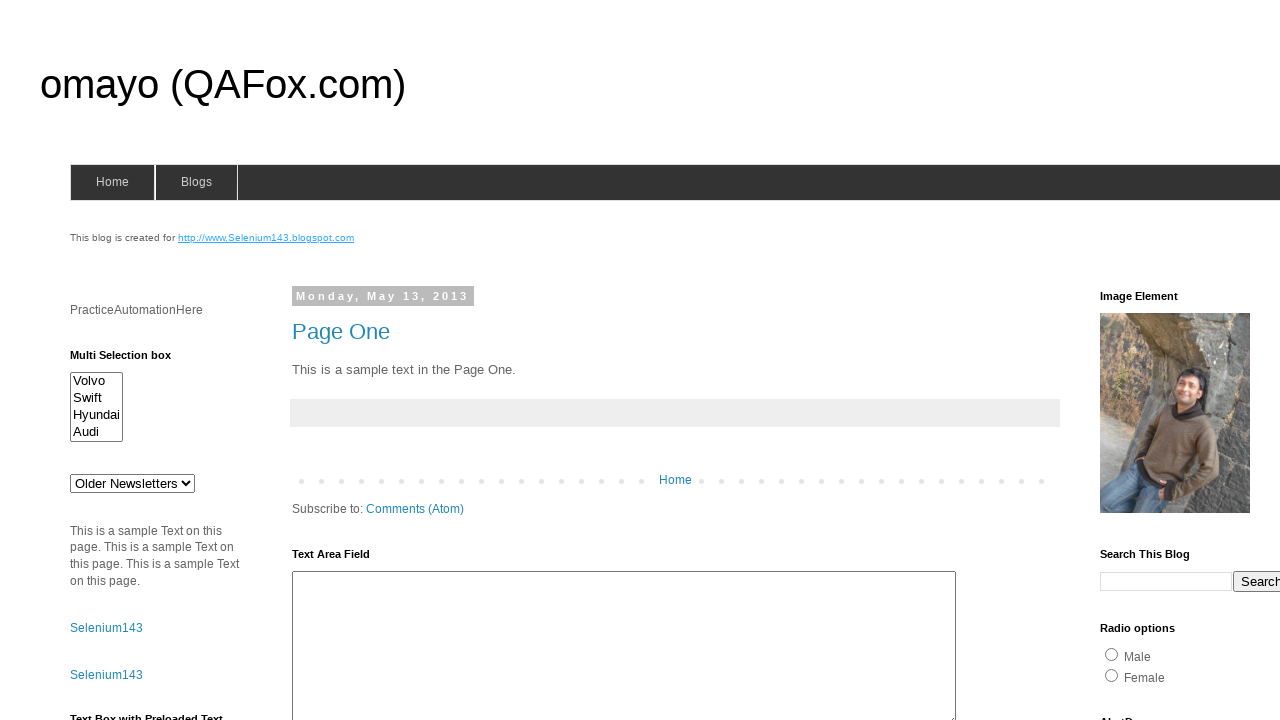

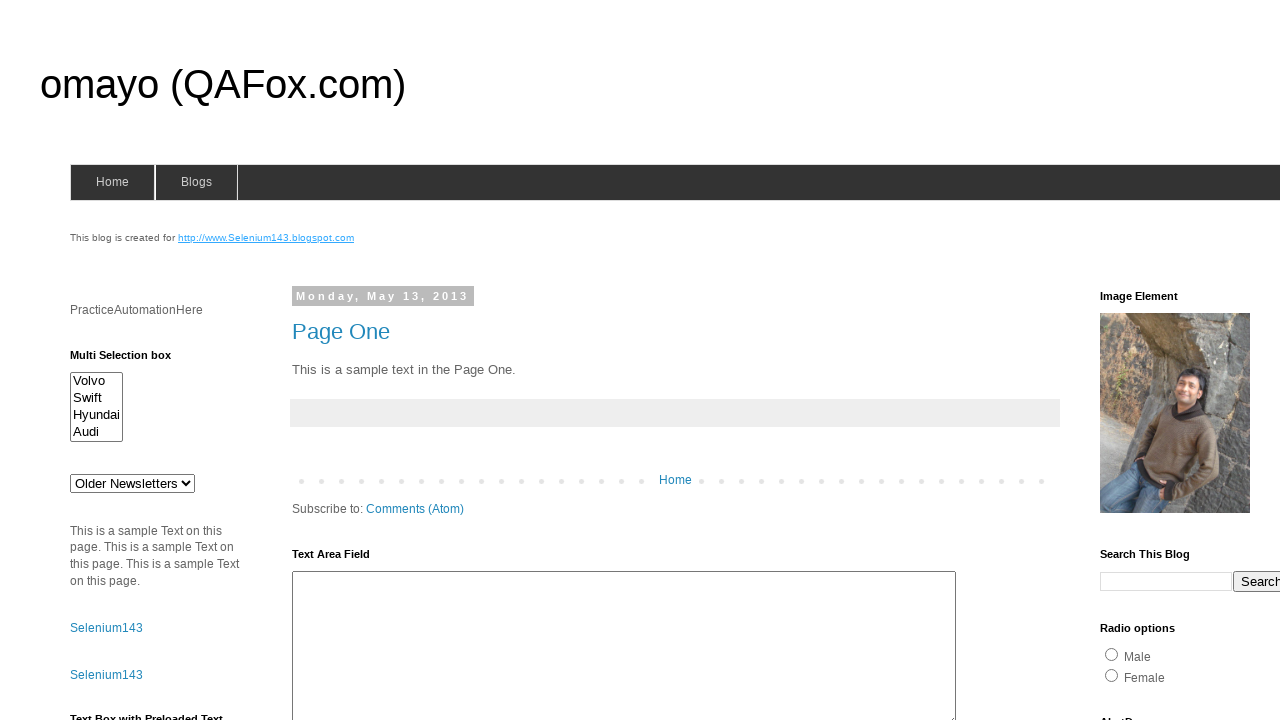